Tests dropdown selection and meter update by selecting a 75% option and verifying the meter reflects the change.

Starting URL: https://seleniumbase.io/demo_page

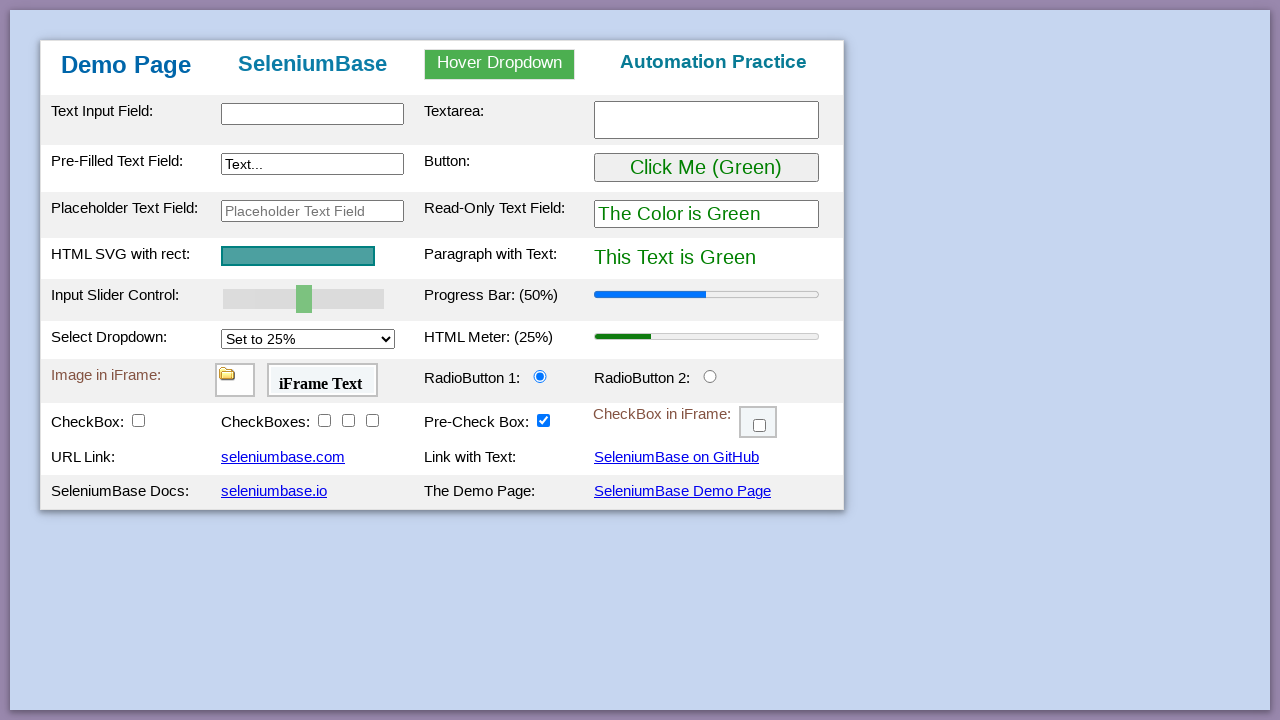

Selected '75%' option from dropdown on #mySelect
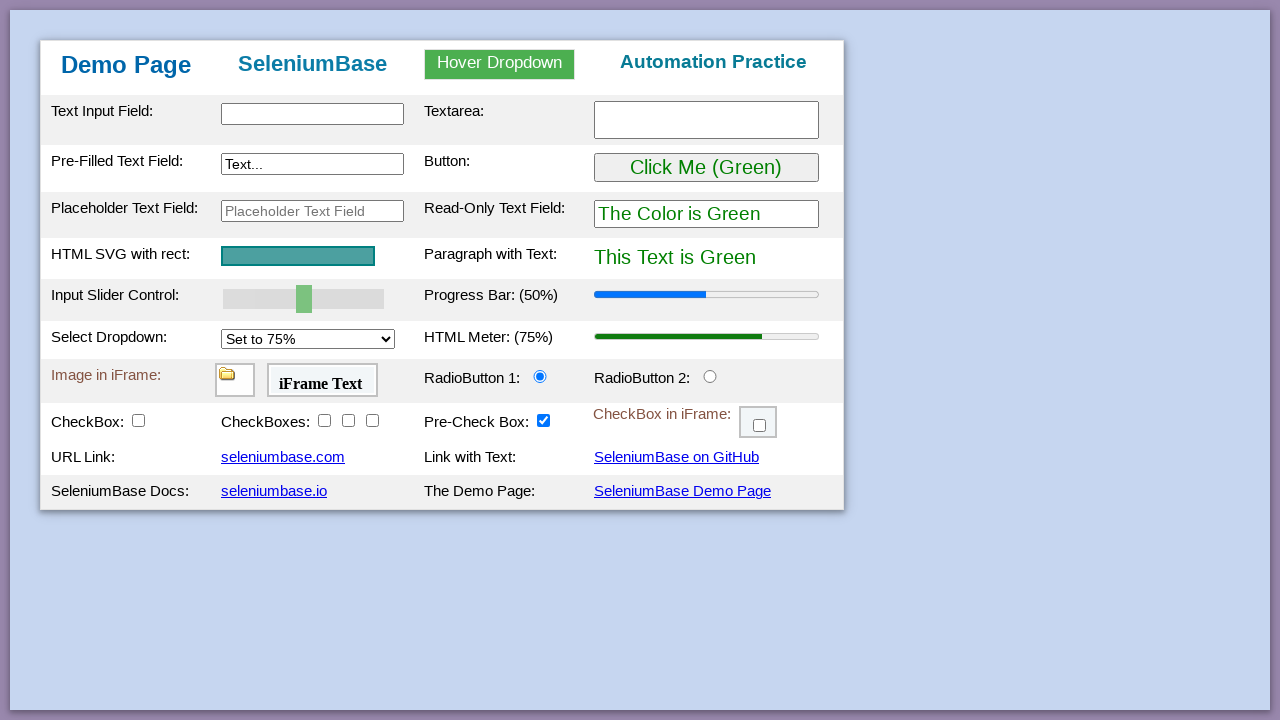

Retrieved selected dropdown value
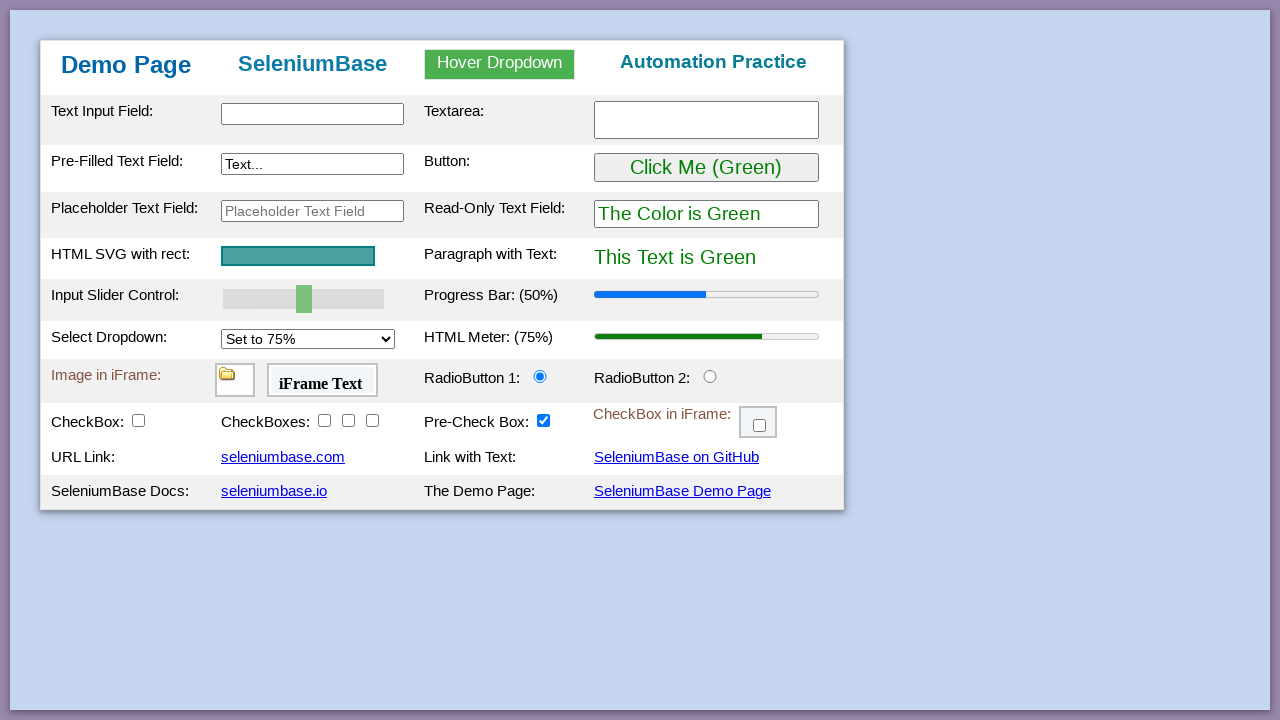

Verified dropdown selection contains 'Set to 75%'
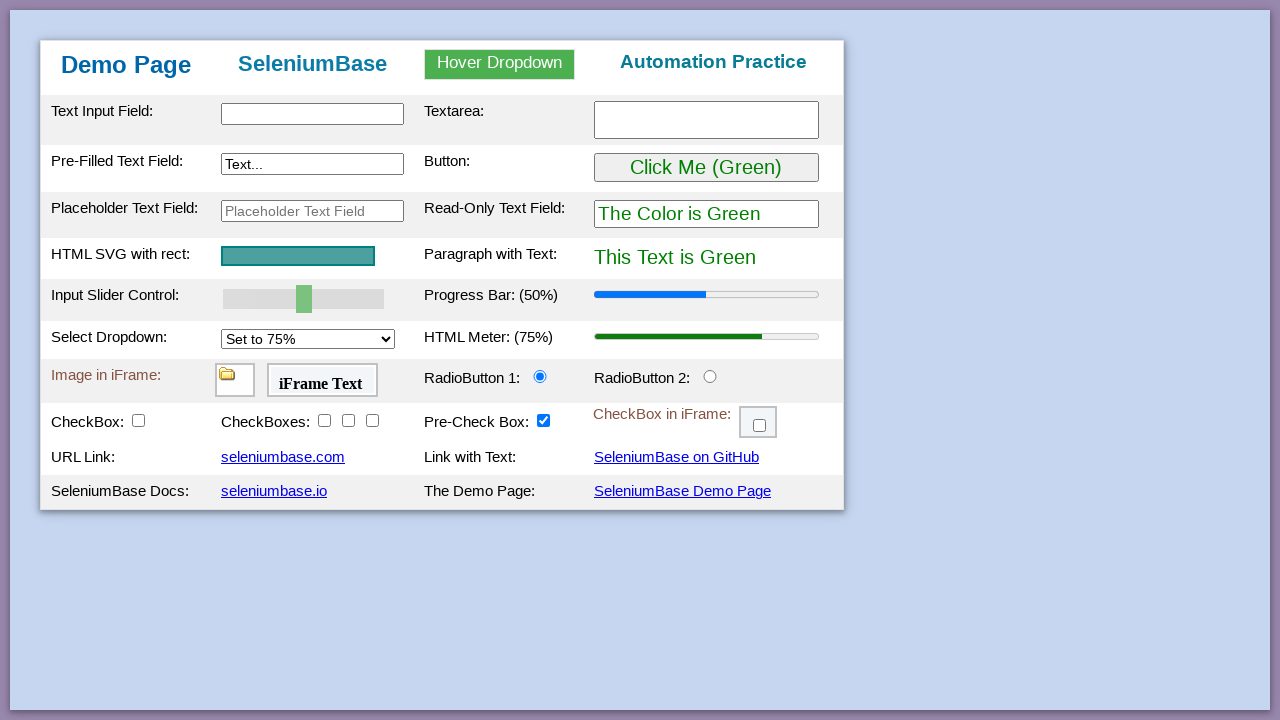

Retrieved meter label text
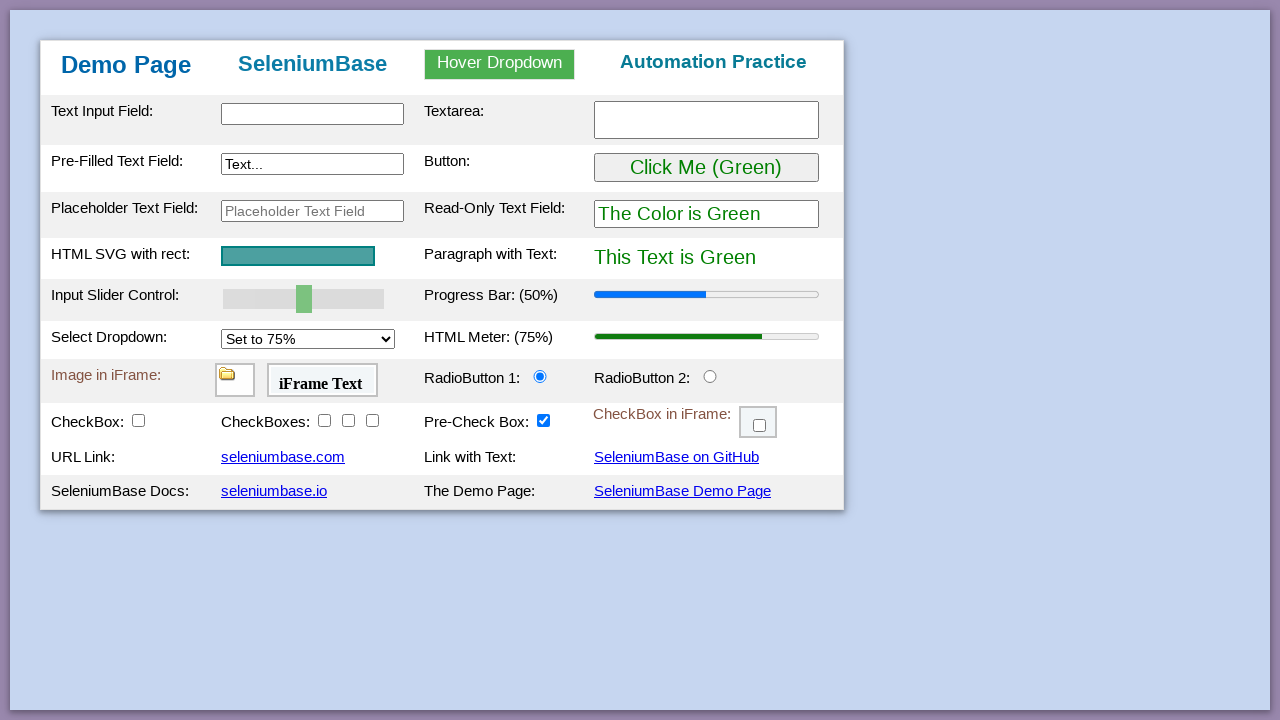

Verified meter label updated to show '(75%)'
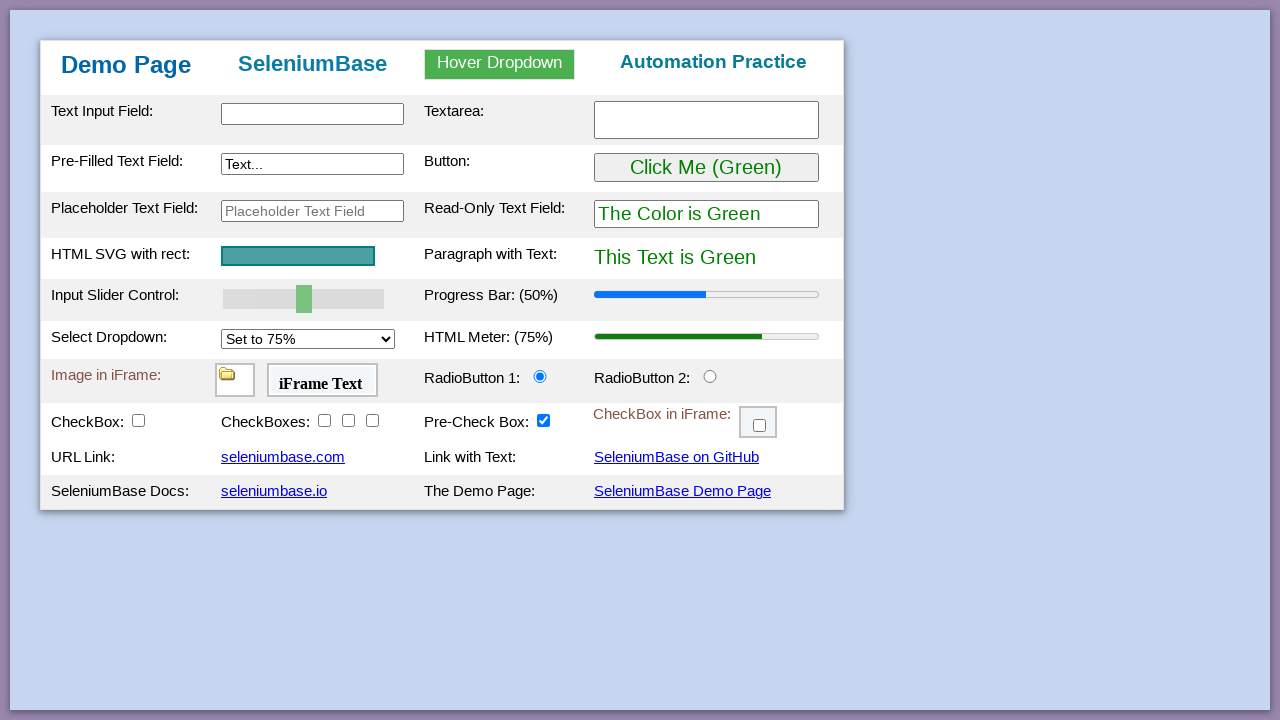

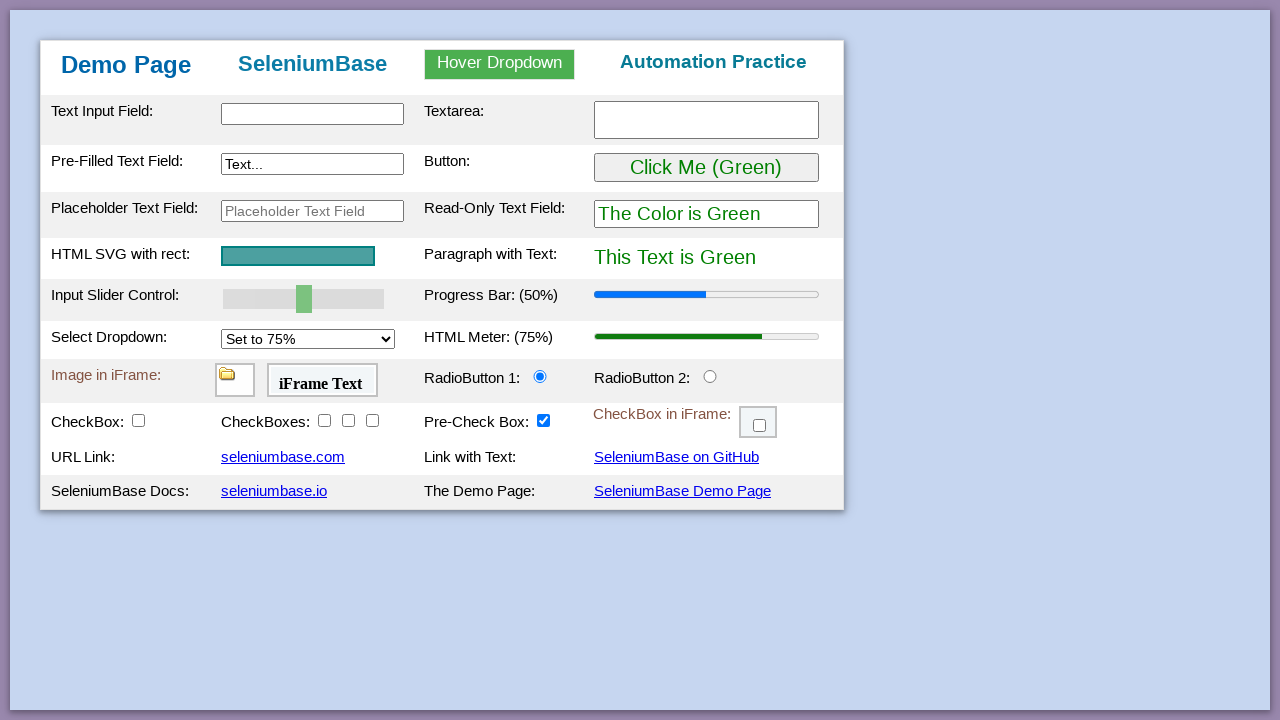